Creates a record, updates it, then deletes the 4th record from the Web Table.

Starting URL: https://demoqa.com

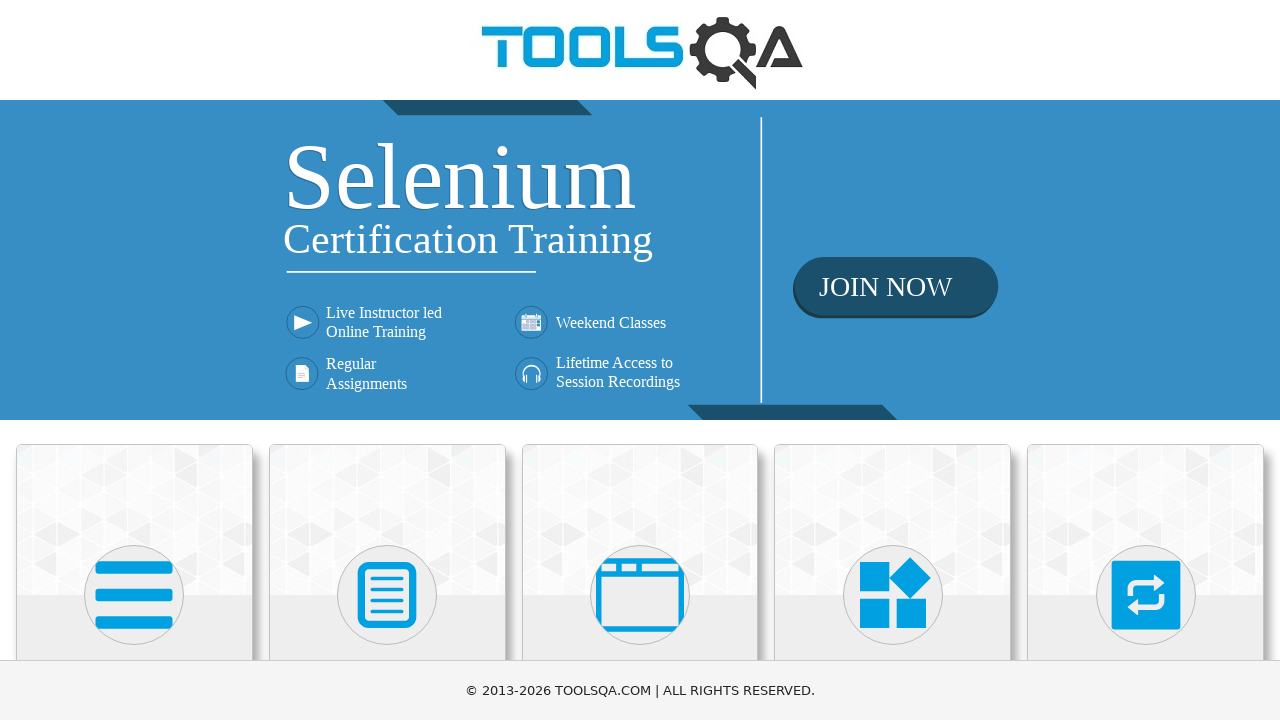

Clicked the first card to open Elements section at (134, 520) on (//div[@class='card mt-4 top-card'])[1]
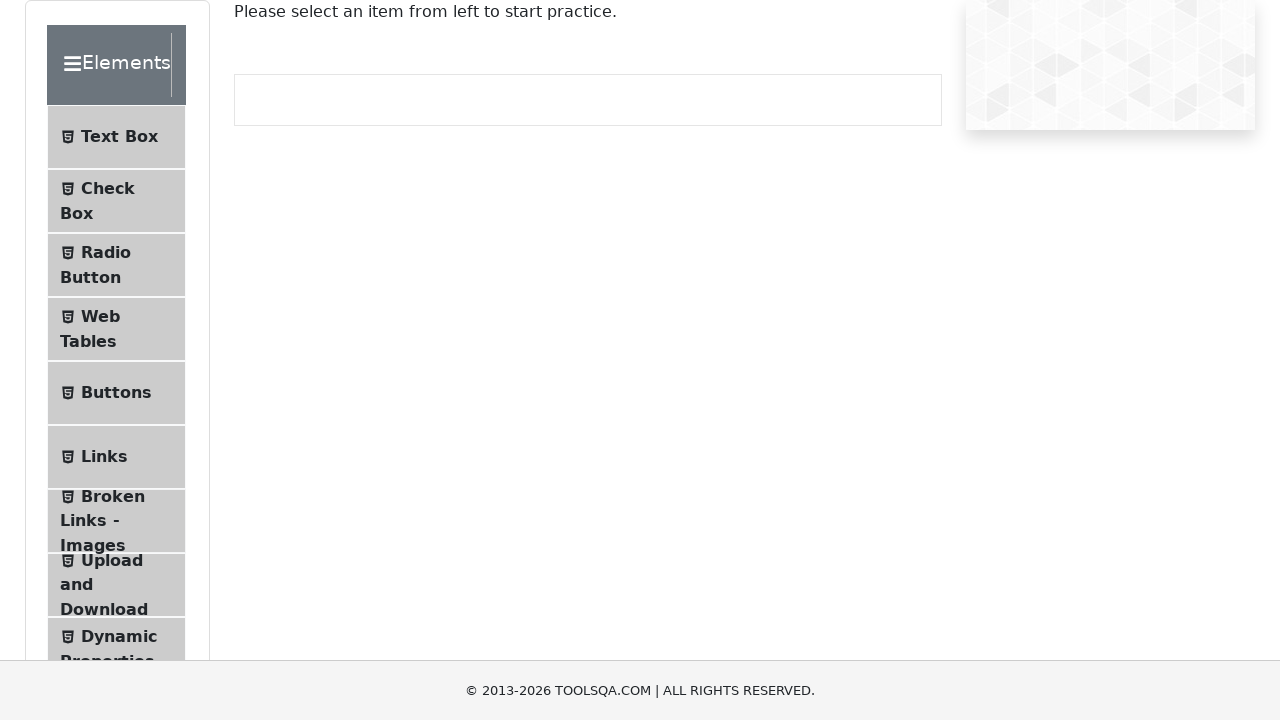

Clicked Web Tables menu item at (116, 329) on //li[@class='btn btn-light ' and contains(., 'Web Tables')]
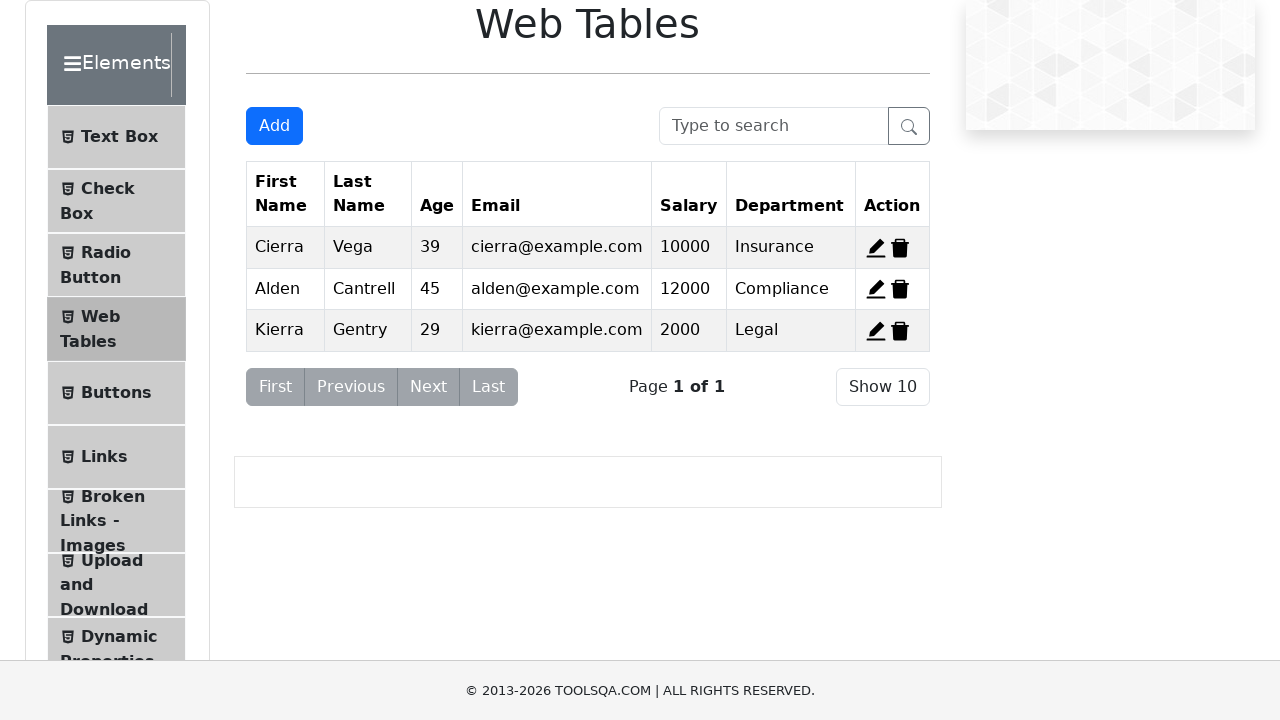

Clicked 'Add New Record' button at (274, 126) on xpath=//button[@id='addNewRecordButton']
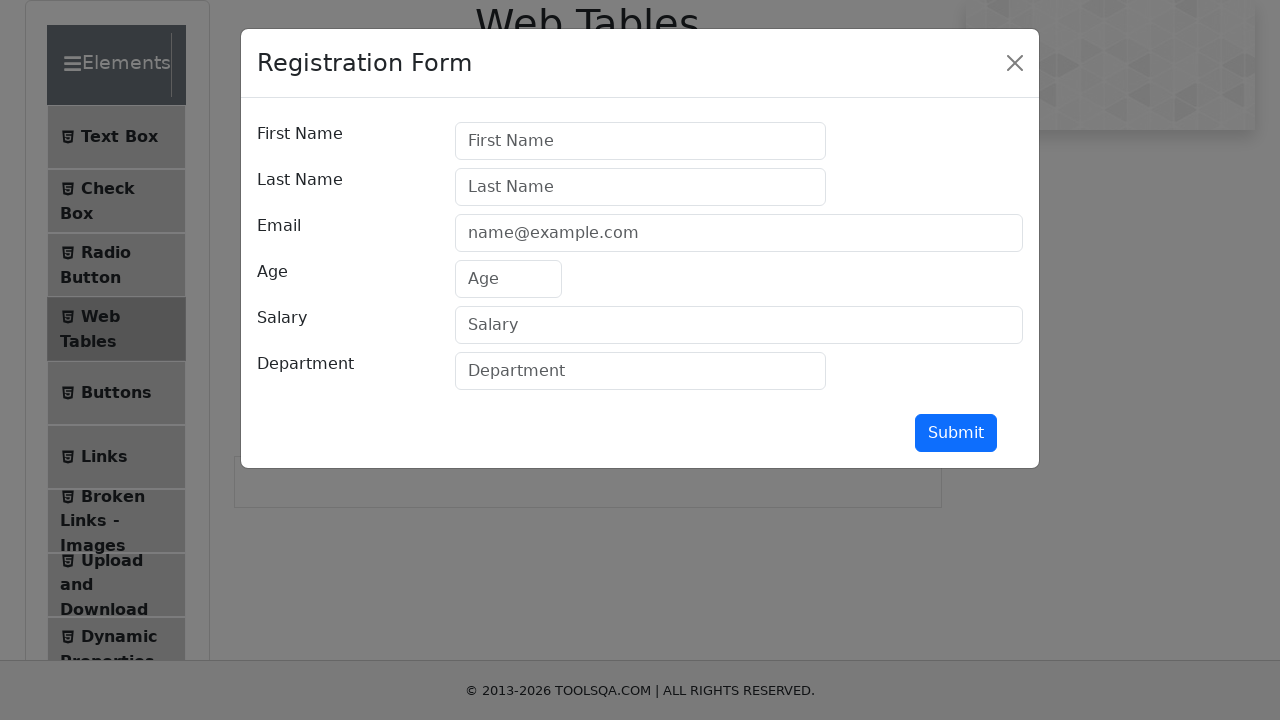

Filled first name with 'Jorge' on //input[@id='firstName']
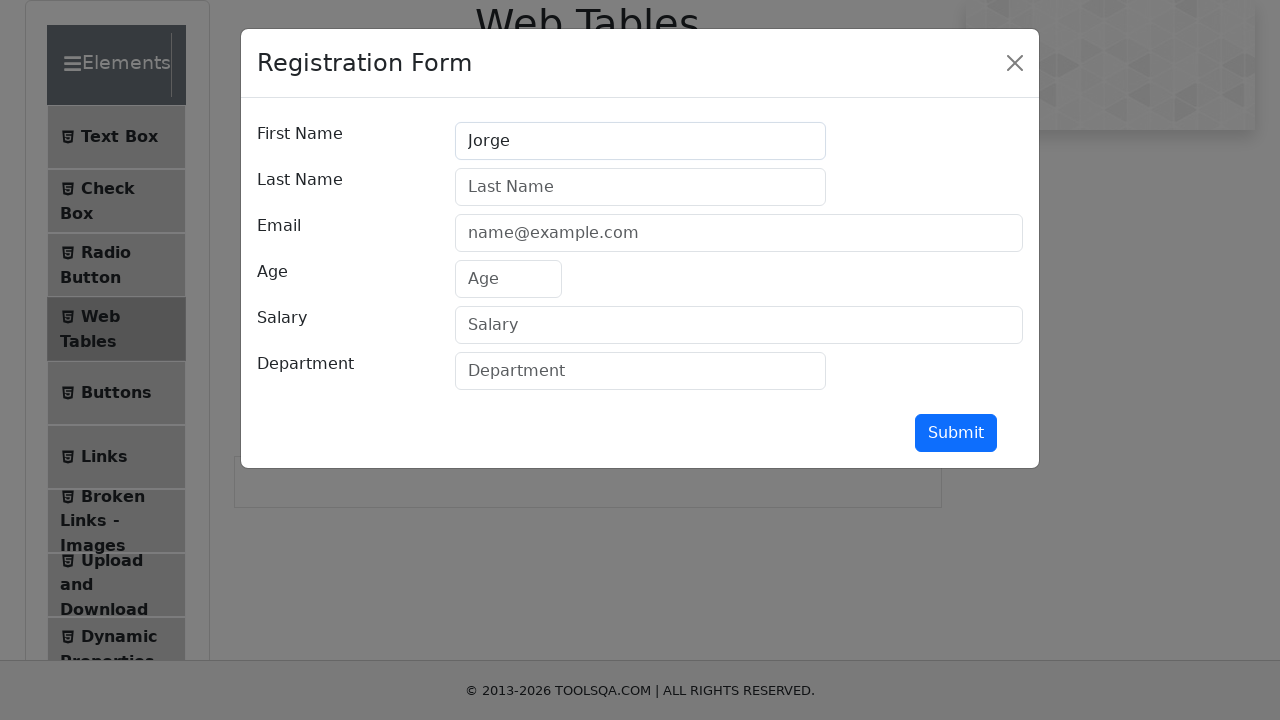

Filled last name with 'Moratalla' on //input[@id='lastName']
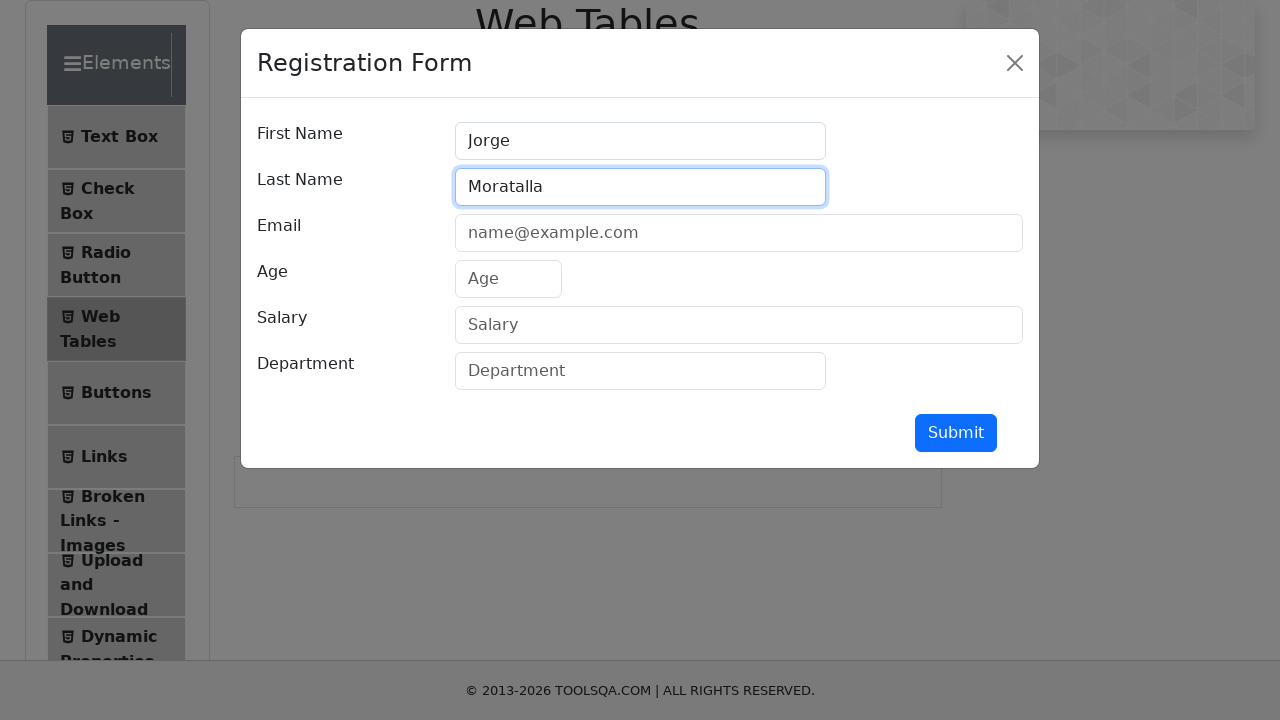

Filled email with 'example@example.com' on //input[@id='userEmail']
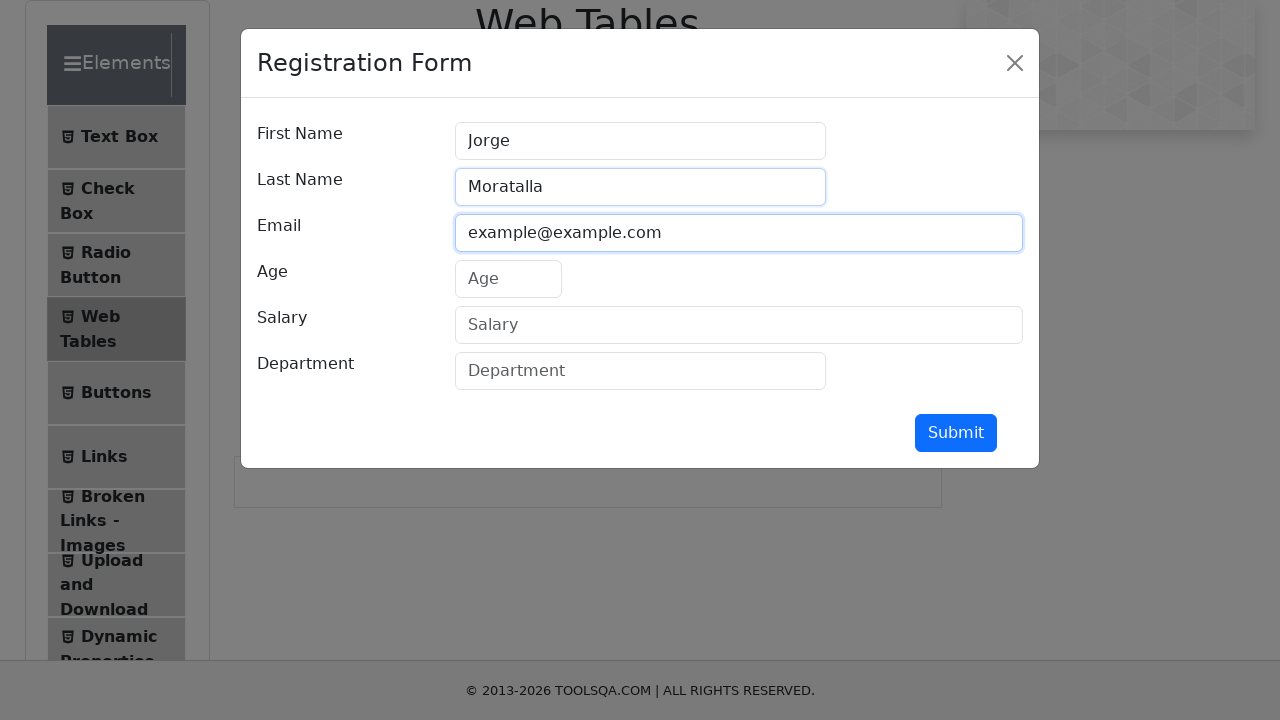

Filled age with '33' on //input[@id='age']
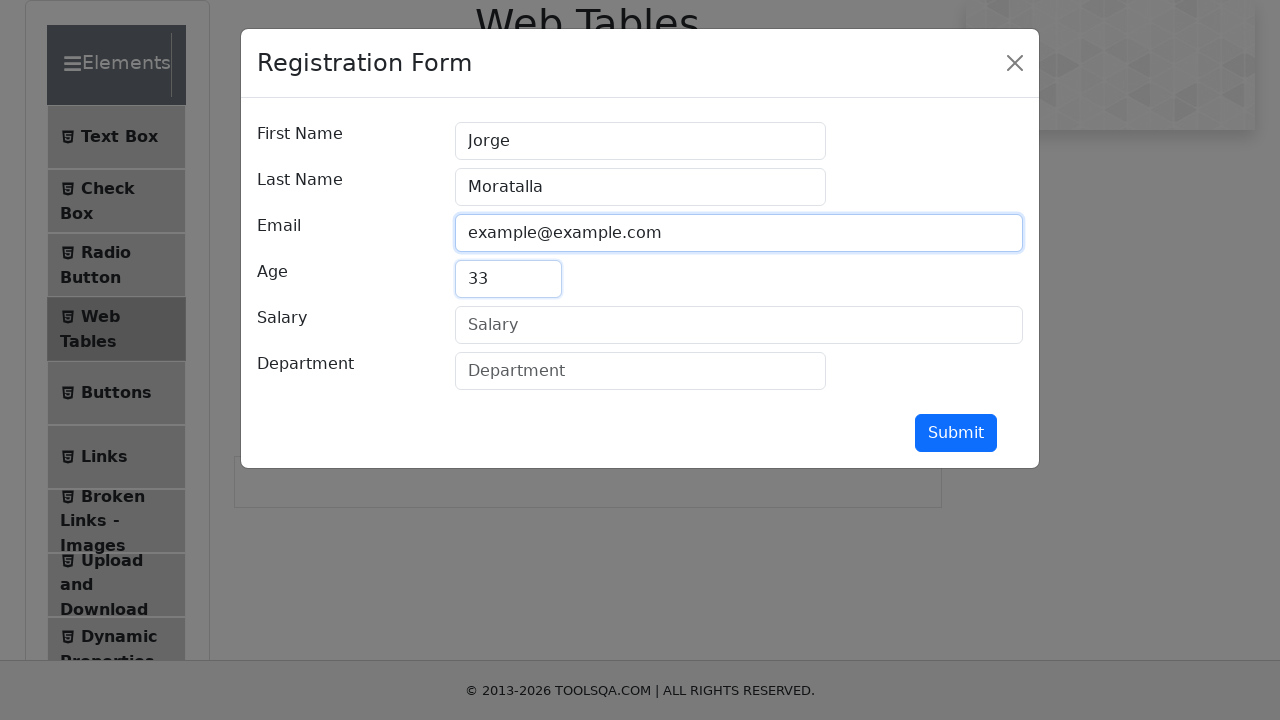

Filled salary with '1000000' on //input[@id='salary']
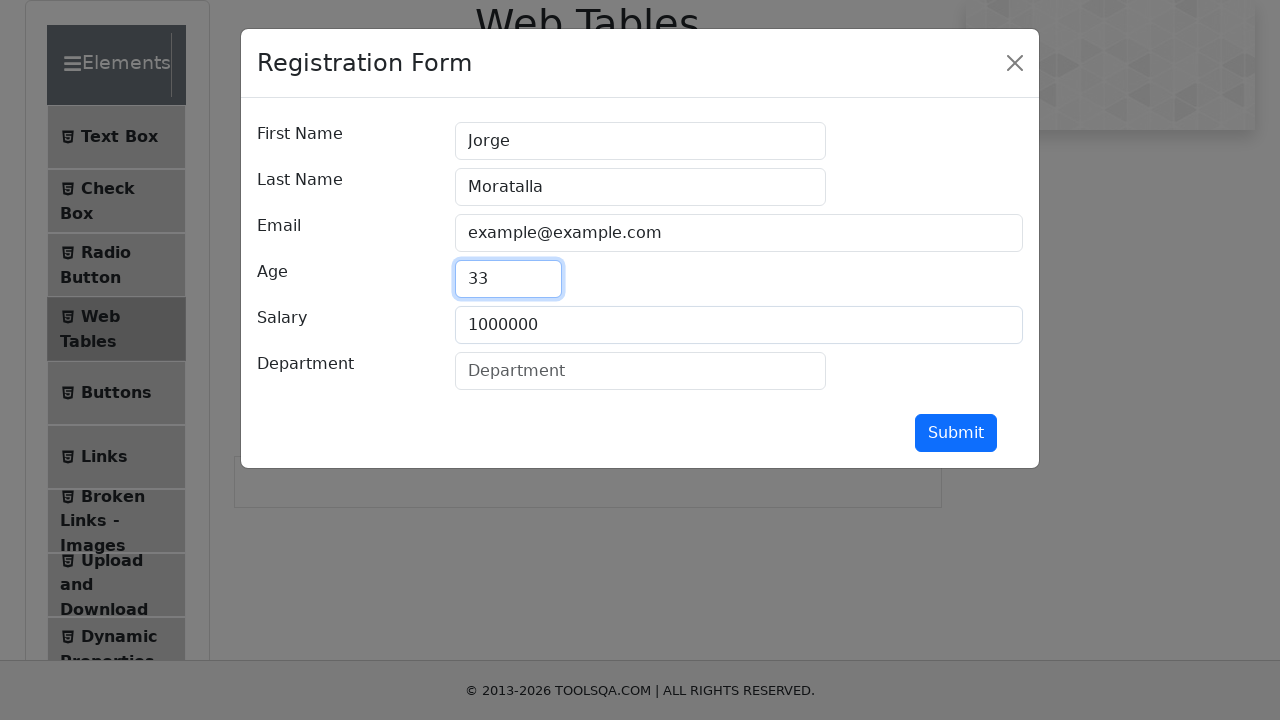

Filled department with 'QA' on //input[@id='department']
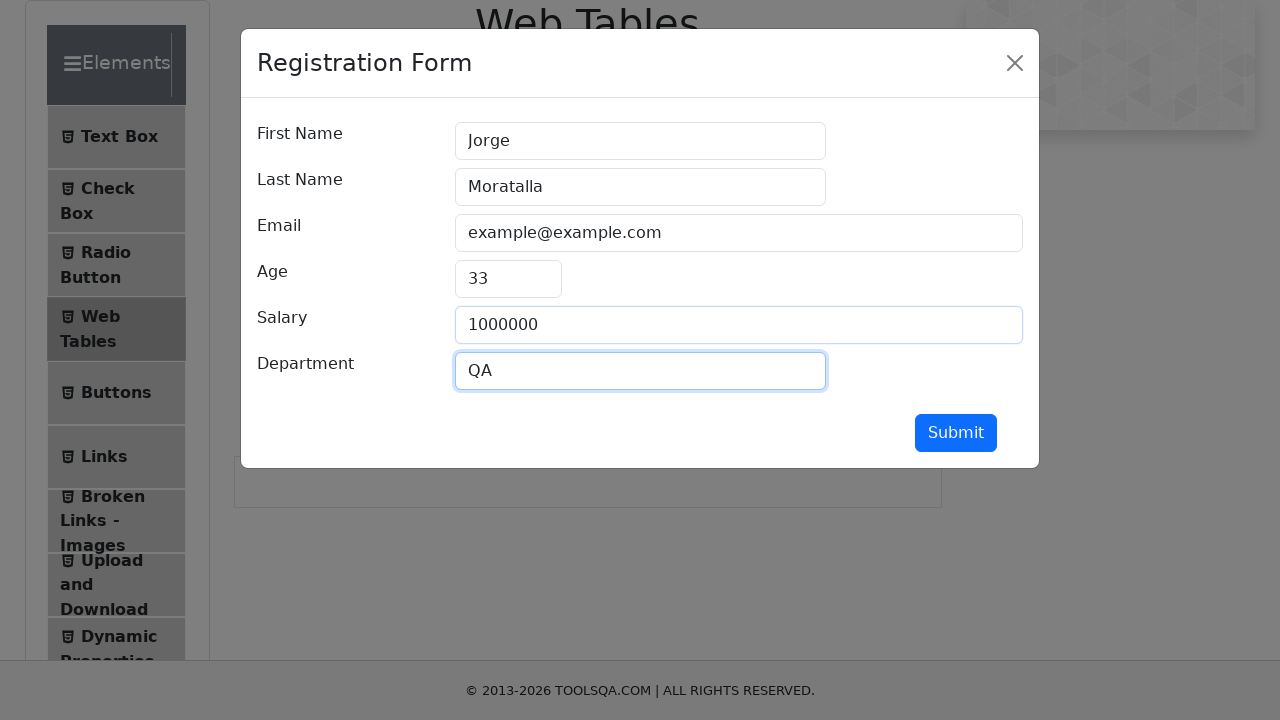

Pressed Enter to submit new record
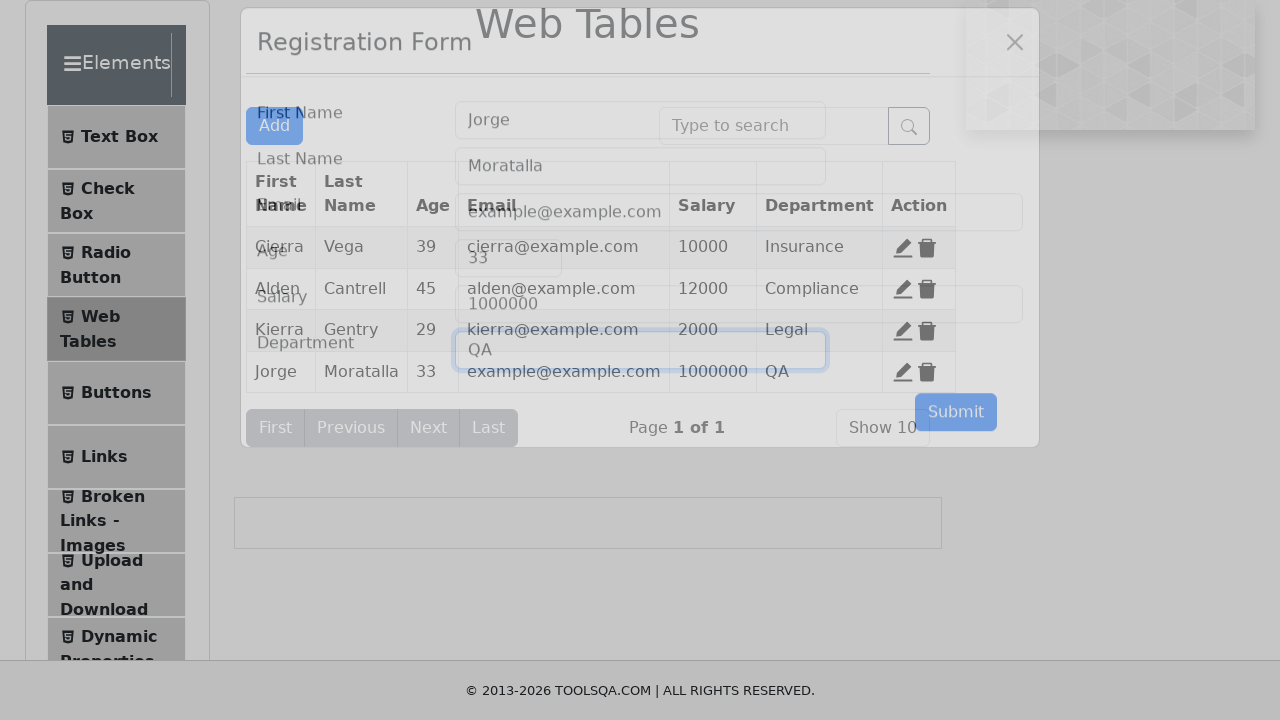

Clicked Edit button for the 4th record at (903, 372) on (//span[@title='Edit'])[4]
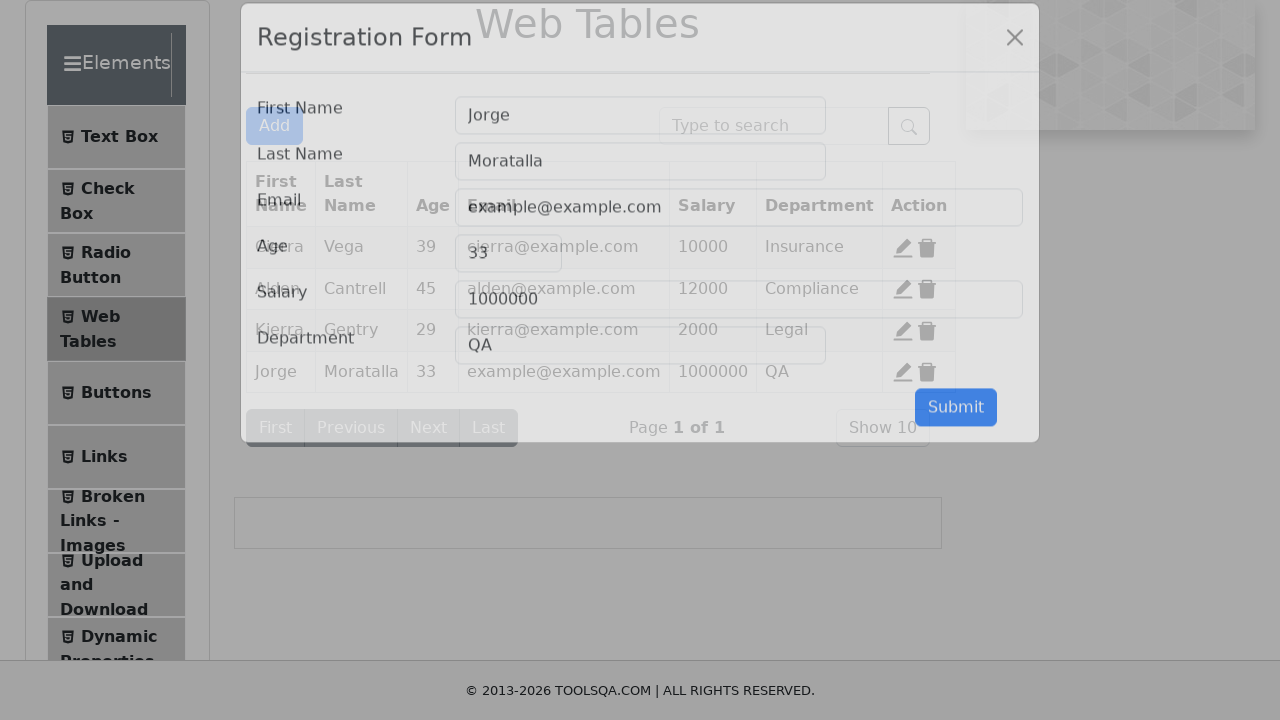

Updated first name to 'Eva' on //input[@id='firstName']
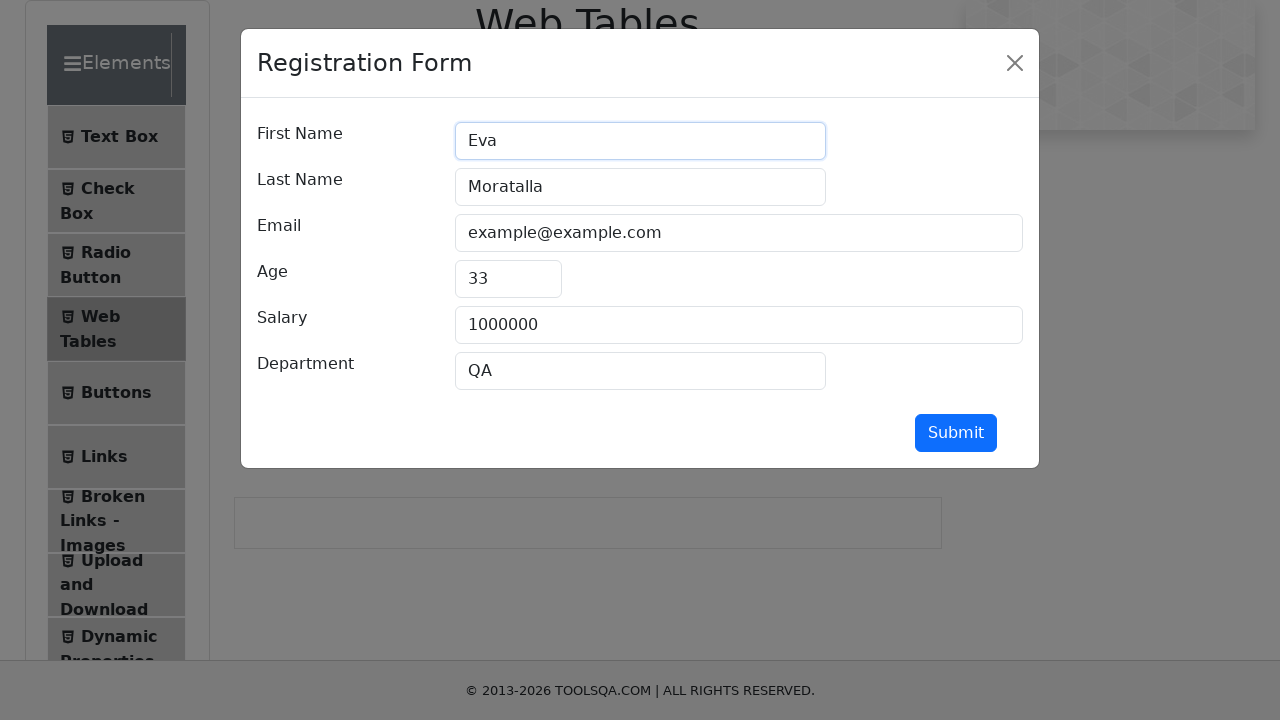

Updated last name to 'Bestilleiro' on //input[@id='lastName']
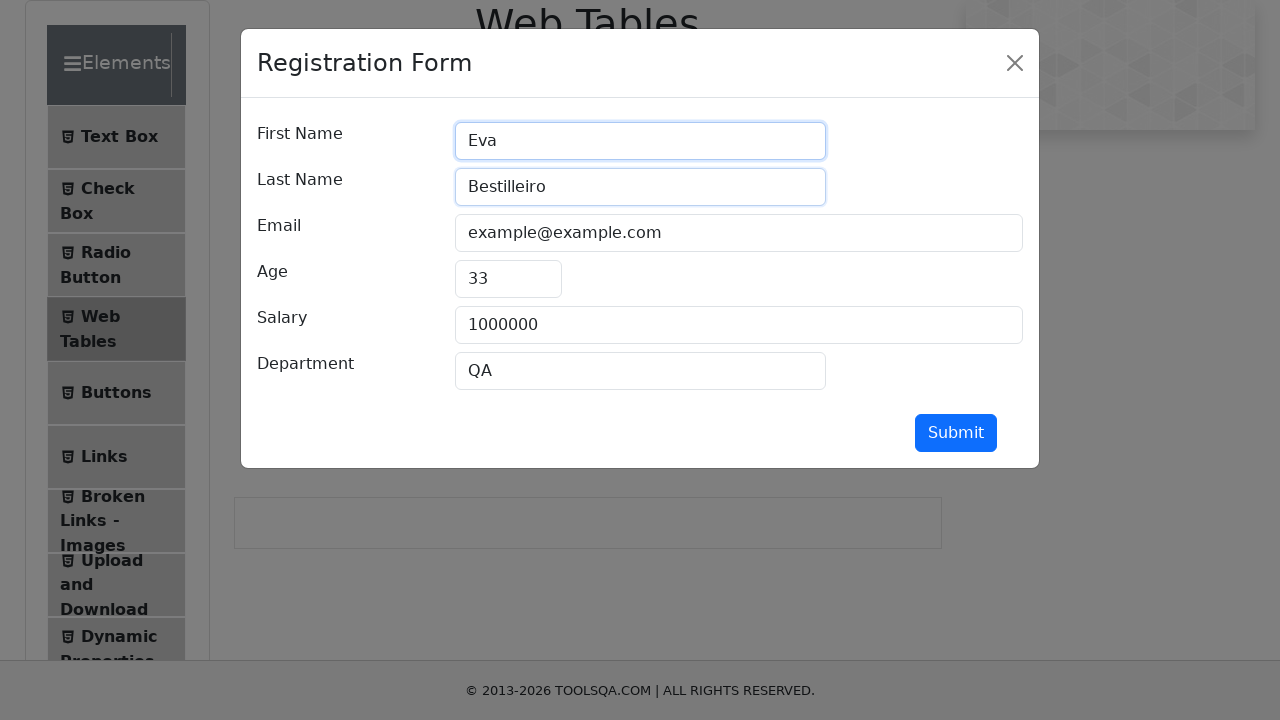

Updated email to 'eva@example.com' on //input[@id='userEmail']
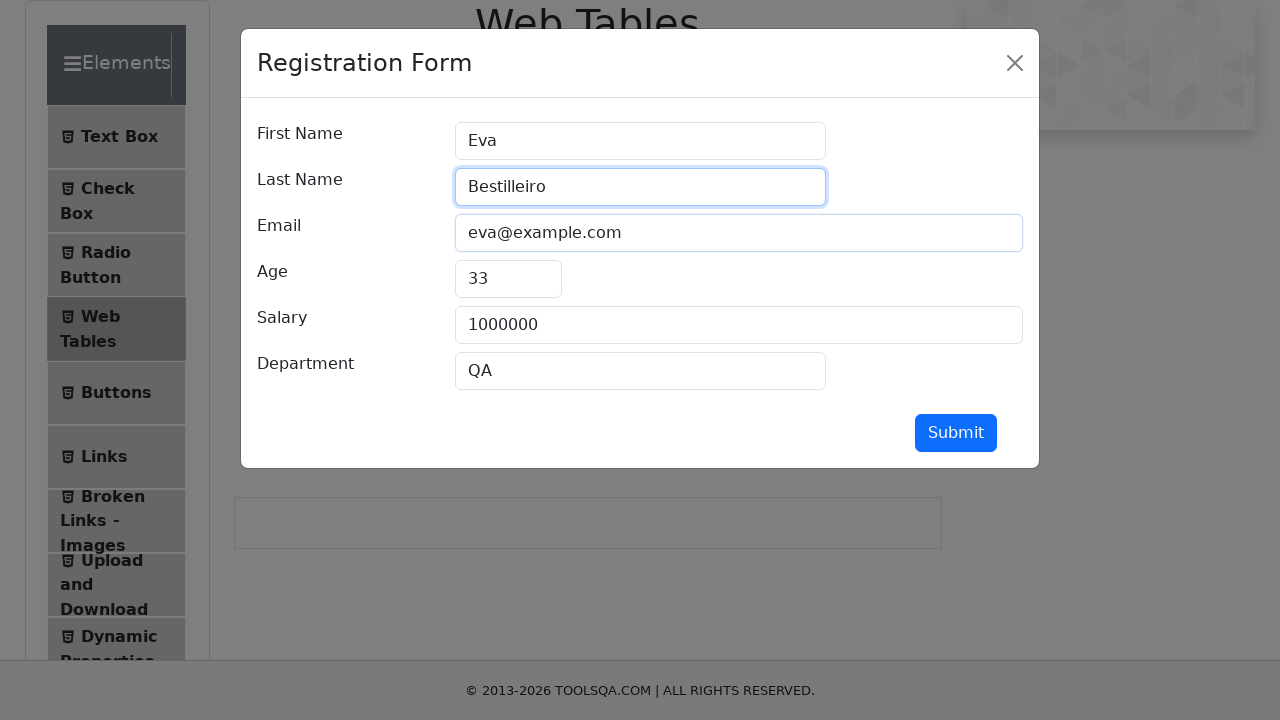

Updated age to '65' on //input[@id='age']
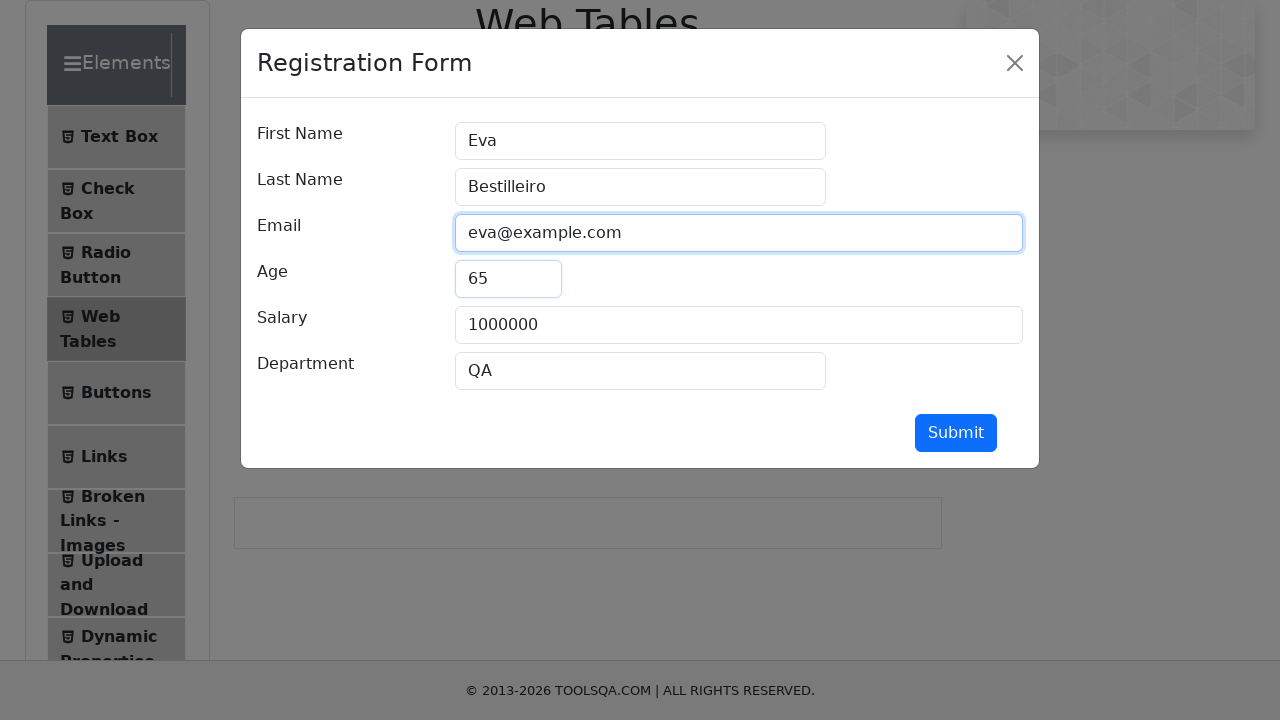

Updated salary to '10' on //input[@id='salary']
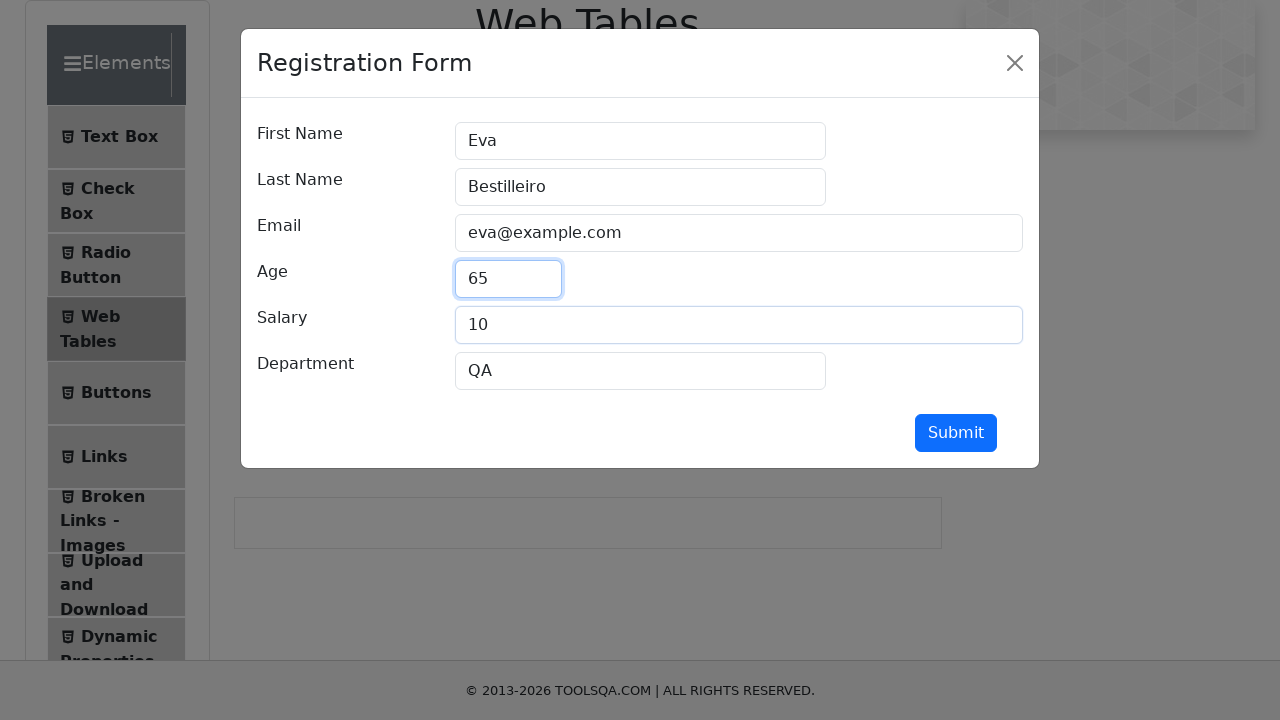

Updated department to 'RRHH' on //input[@id='department']
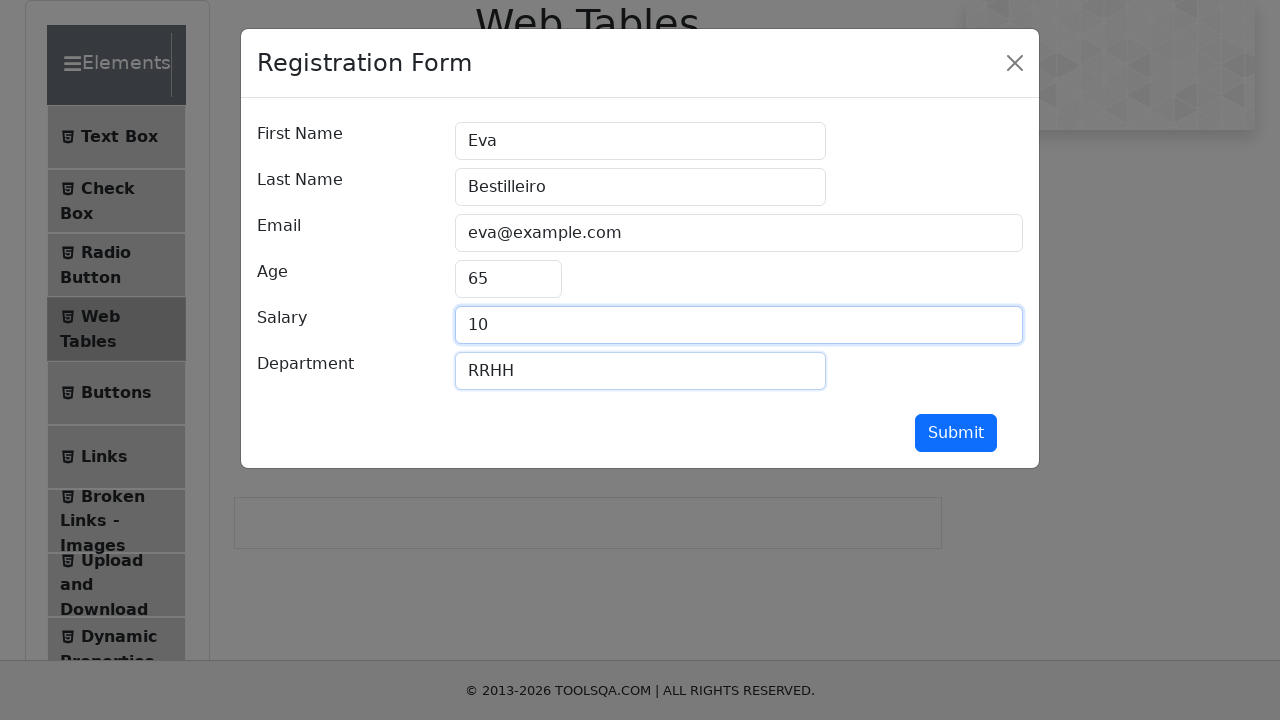

Pressed Enter to submit updated record
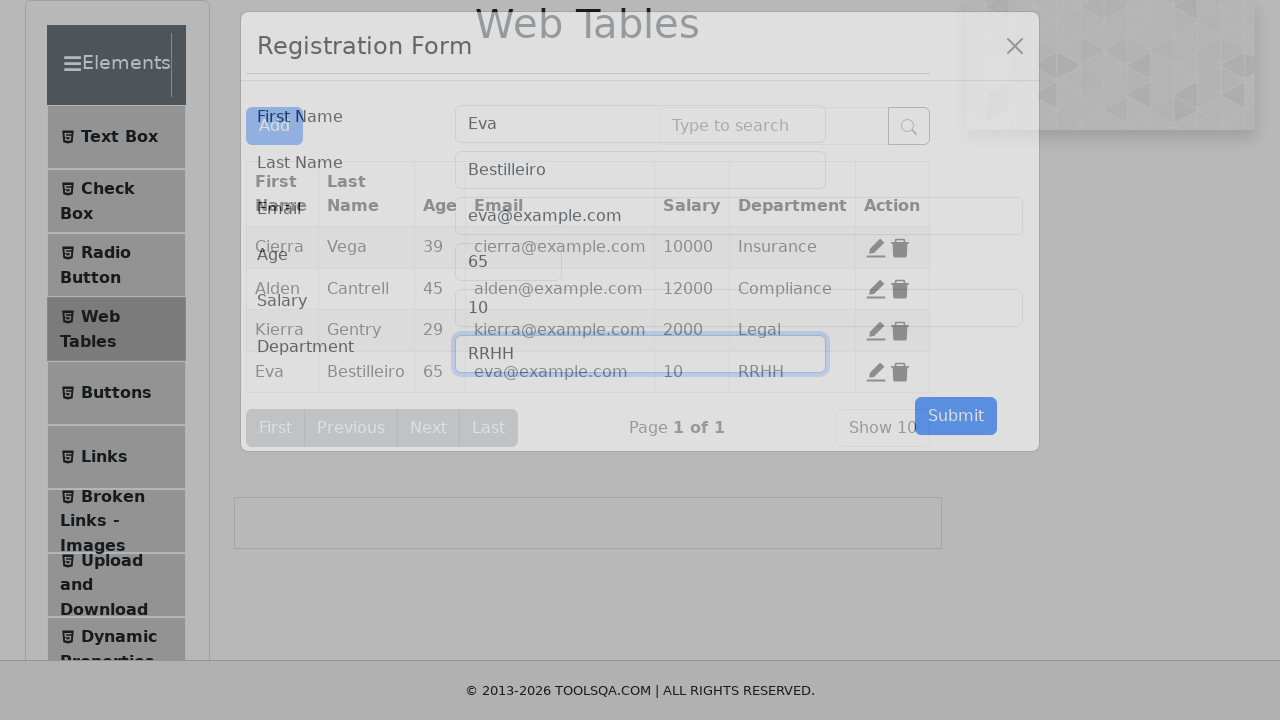

Clicked Delete button for the 4th record at (900, 372) on (//span[@title='Delete'])[4]
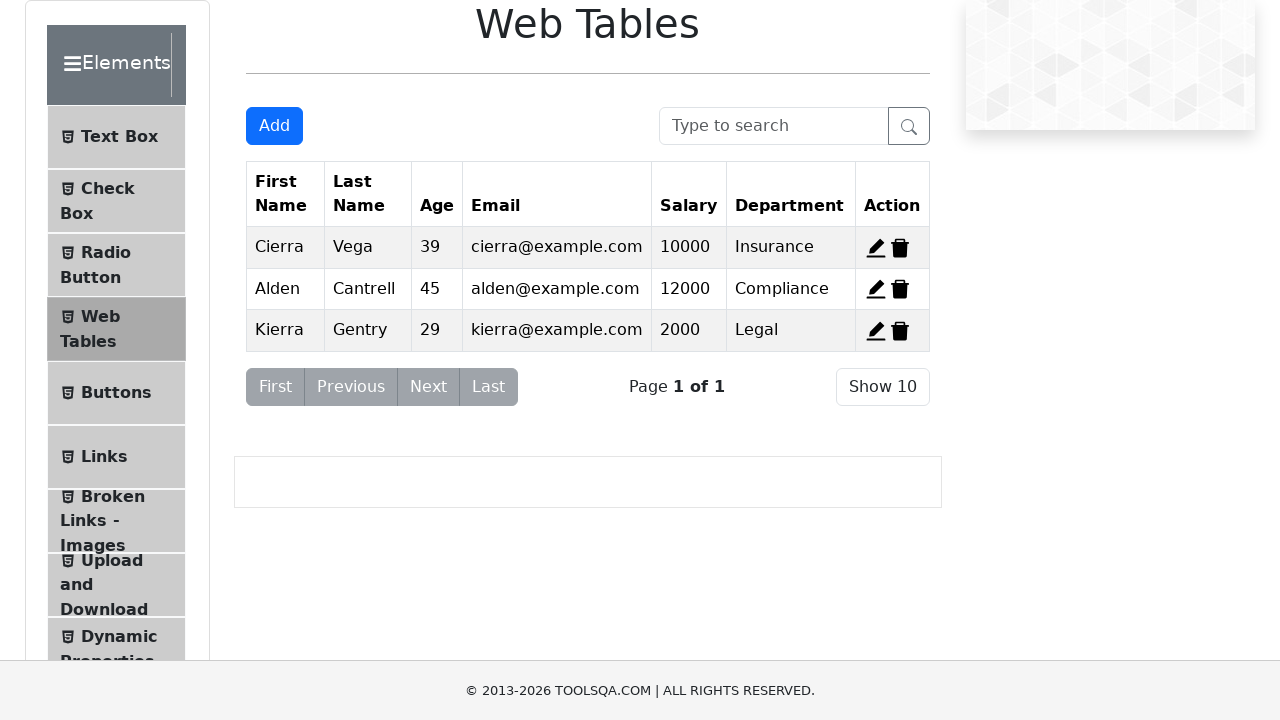

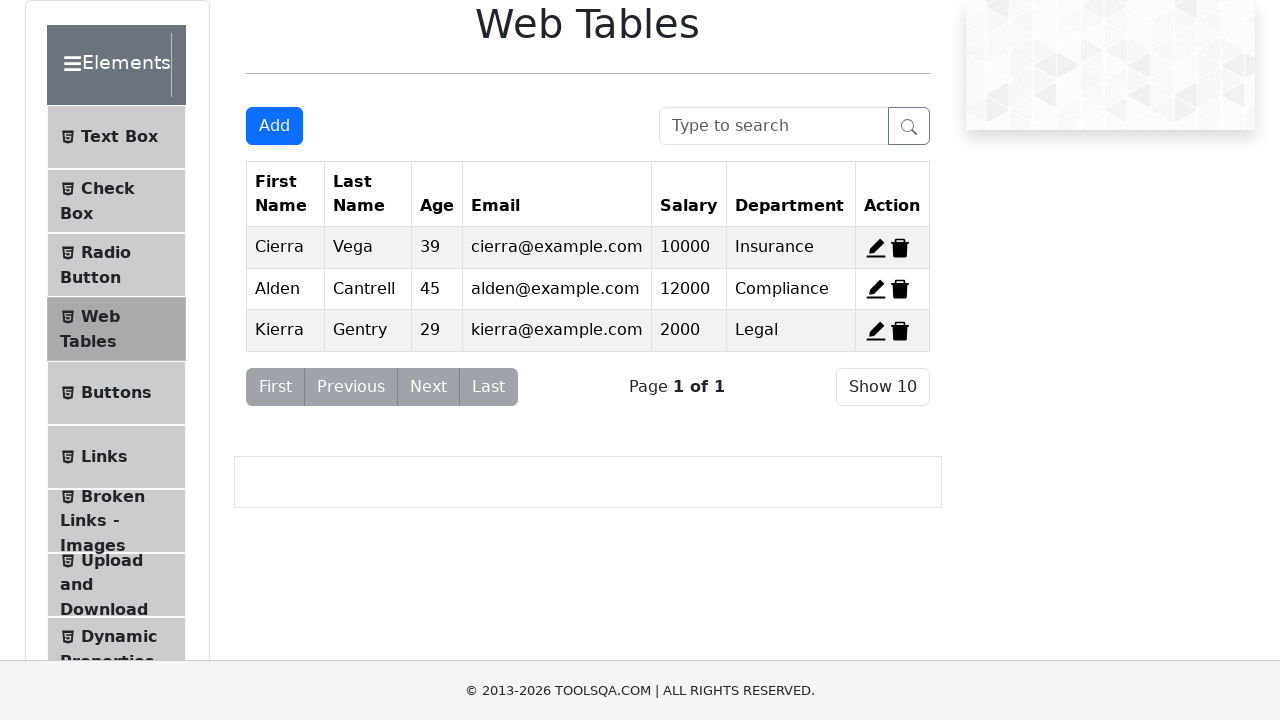